Tests click and release action on a clickable element that navigates to a result page

Starting URL: https://selenium.dev/selenium/web/mouse_interaction.html

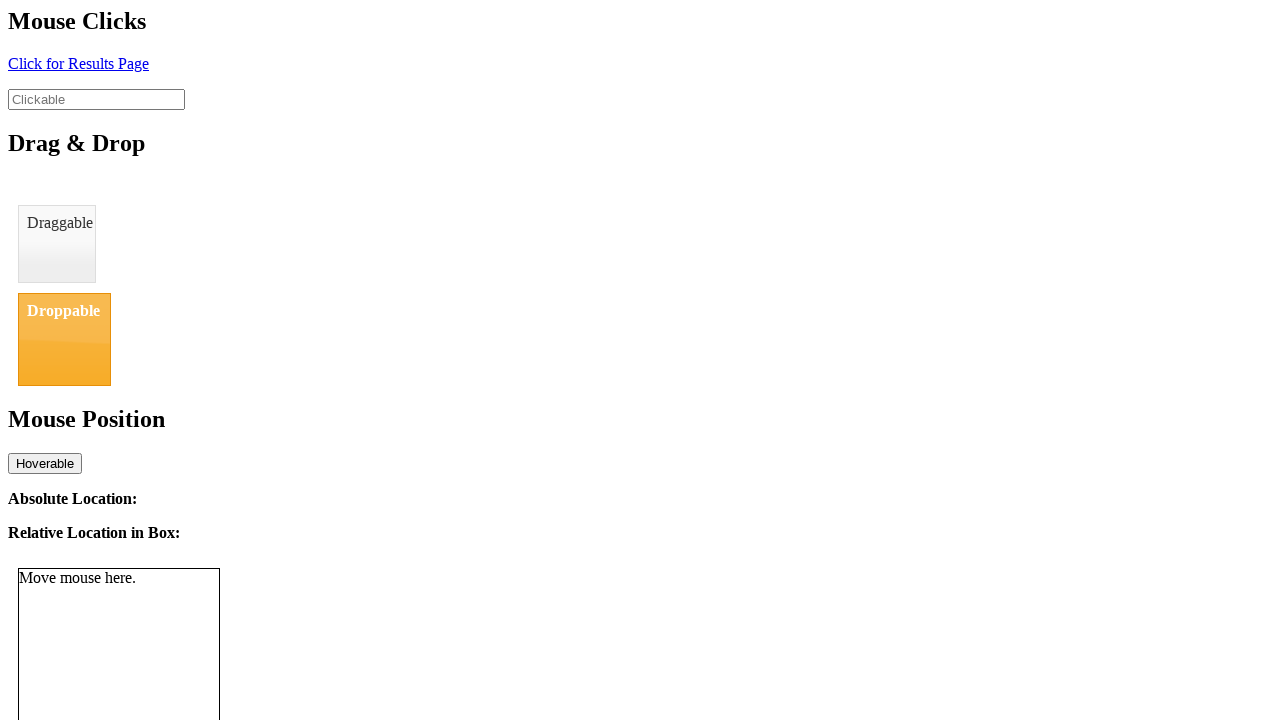

Navigated to mouse interaction test page
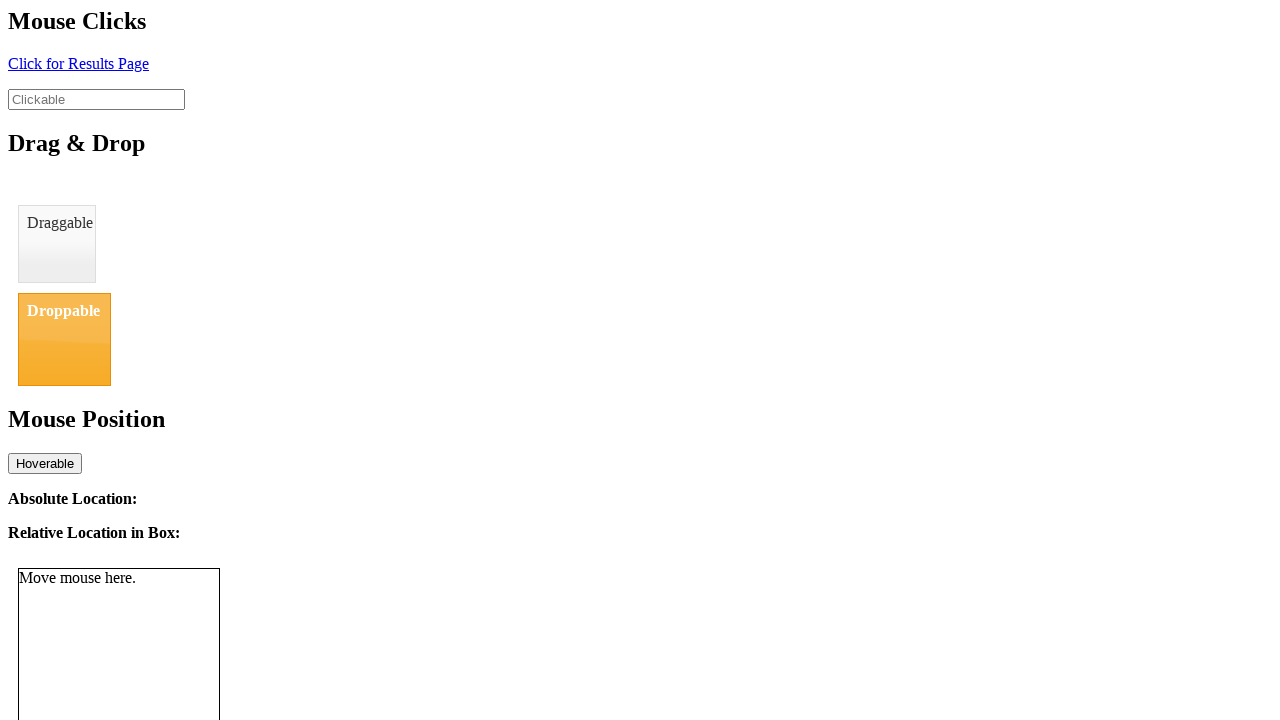

Clicked on the clickable element with id 'click' at (78, 63) on #click
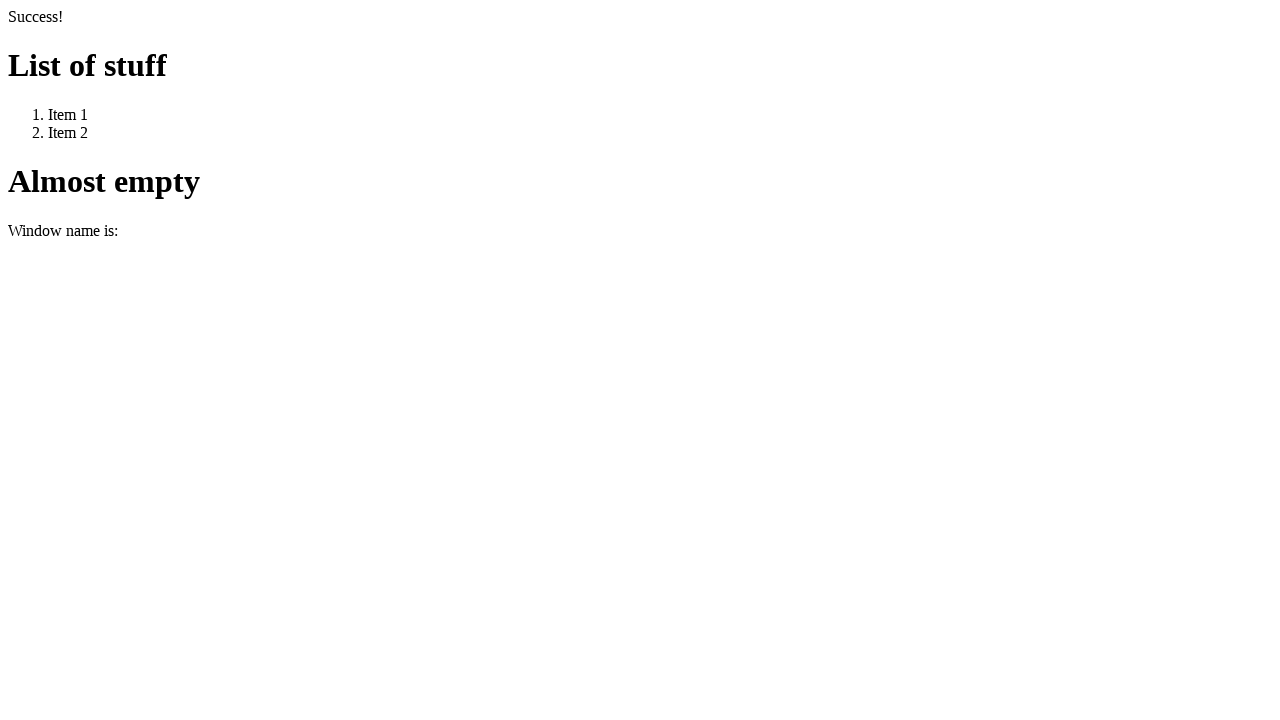

Verified navigation to result page - URL contains 'resultPage.html'
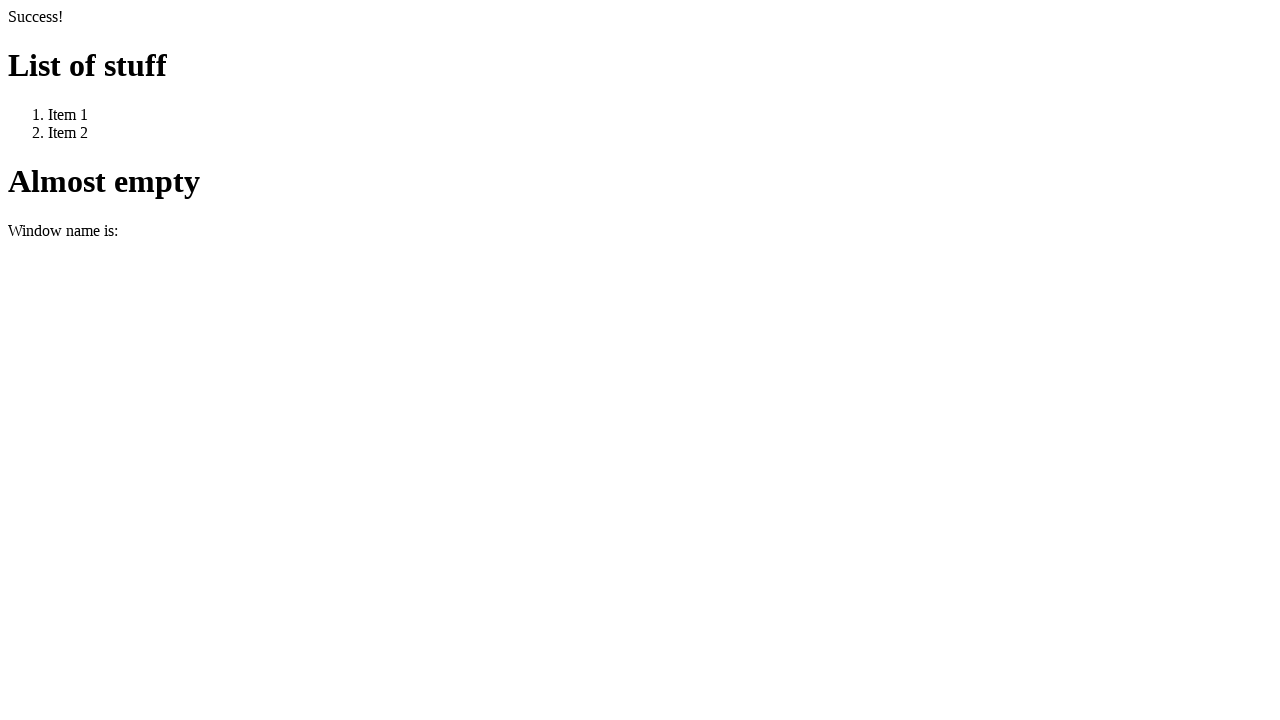

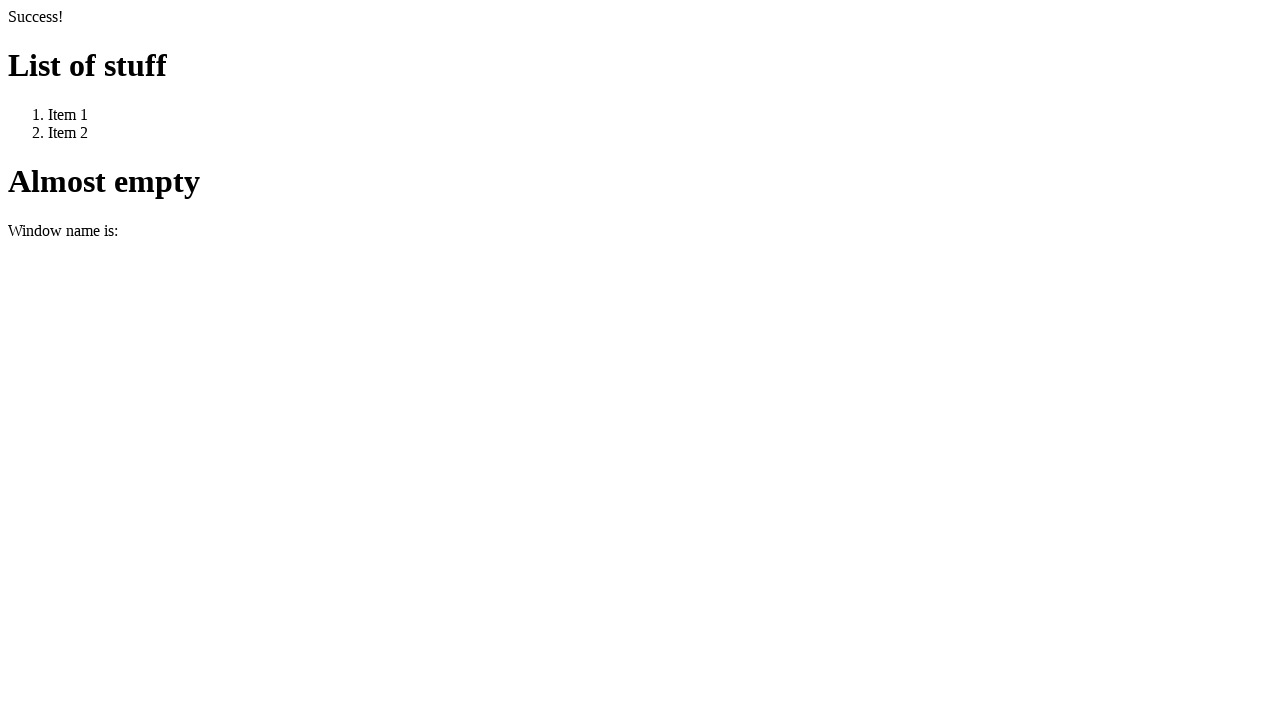